Tests submitting an empty feedback form and verifies the confirmation dialog appears with Yes/No buttons.

Starting URL: https://uljanovs.github.io/site/tasks/provide_feedback

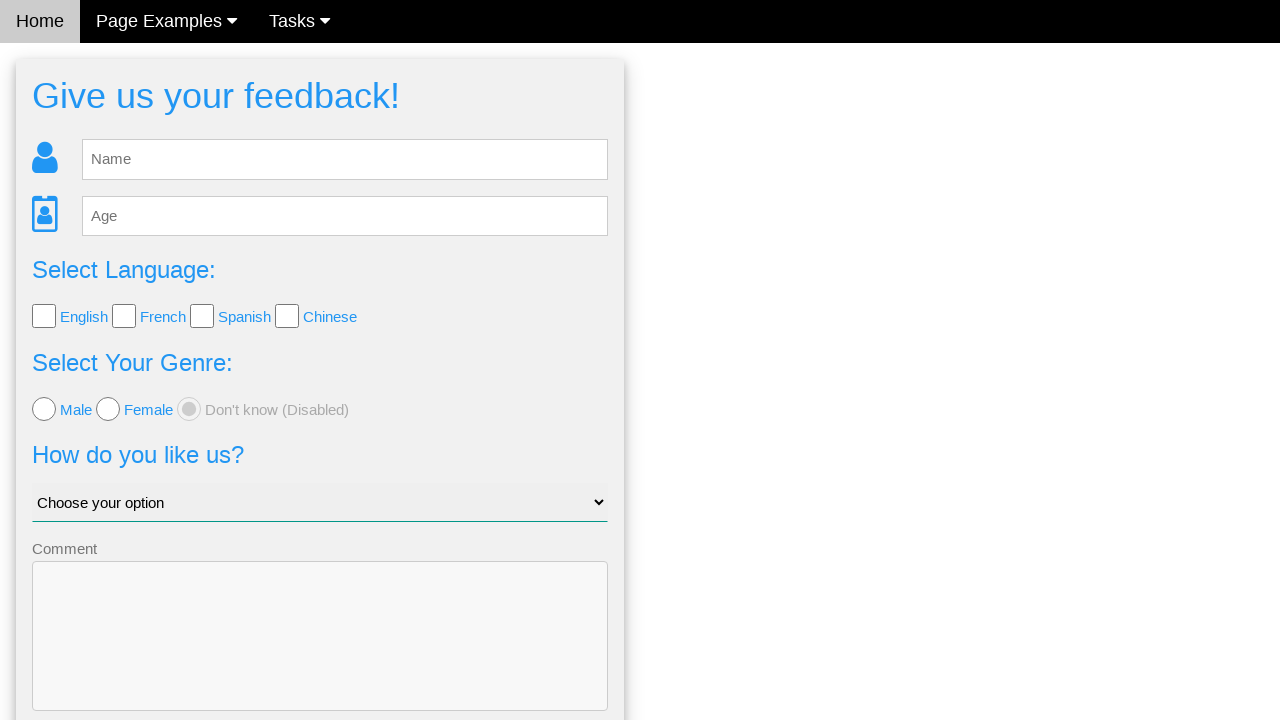

Waited for feedback form to load
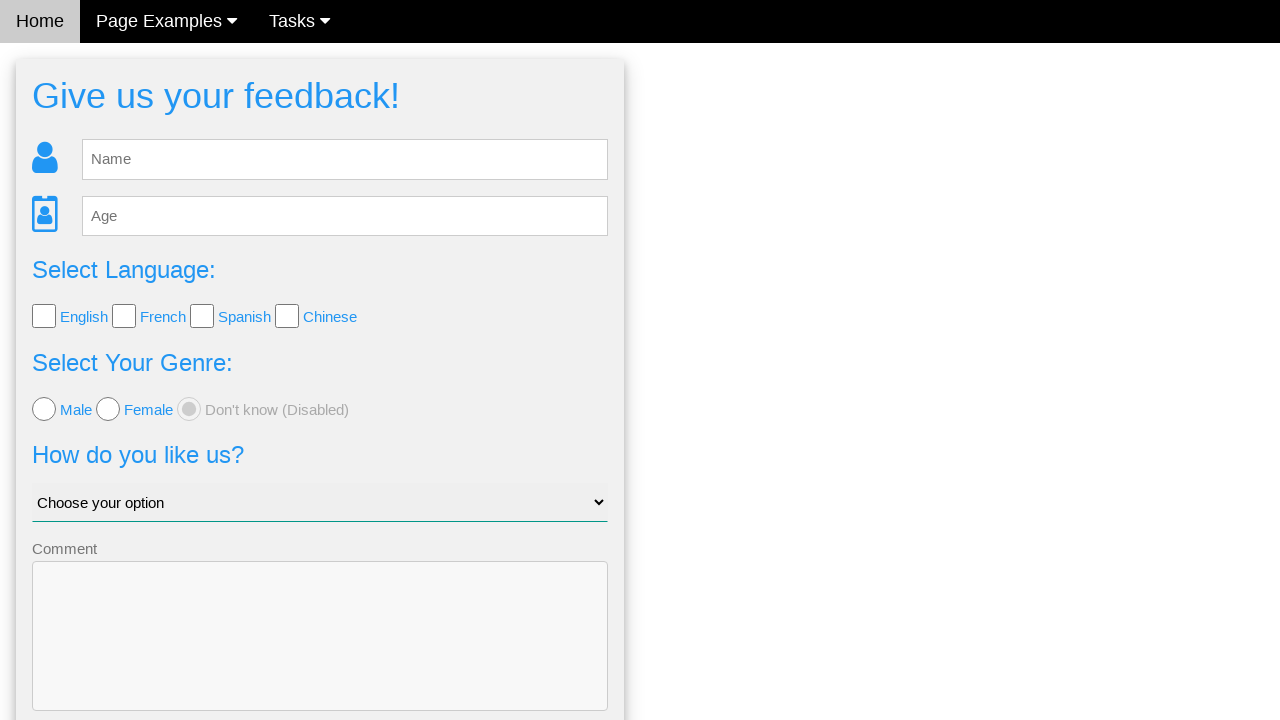

Selected first option in dropdown on #like_us
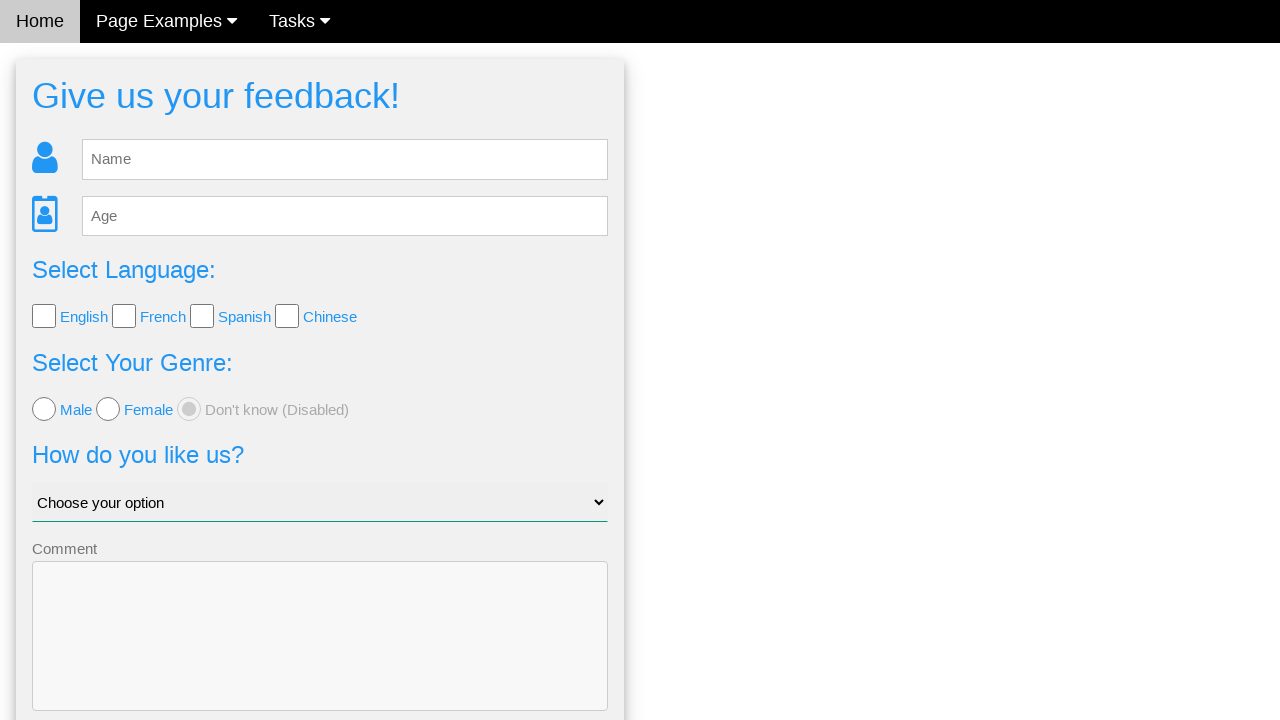

Clicked send button with empty form at (320, 656) on #fb_form > form > button
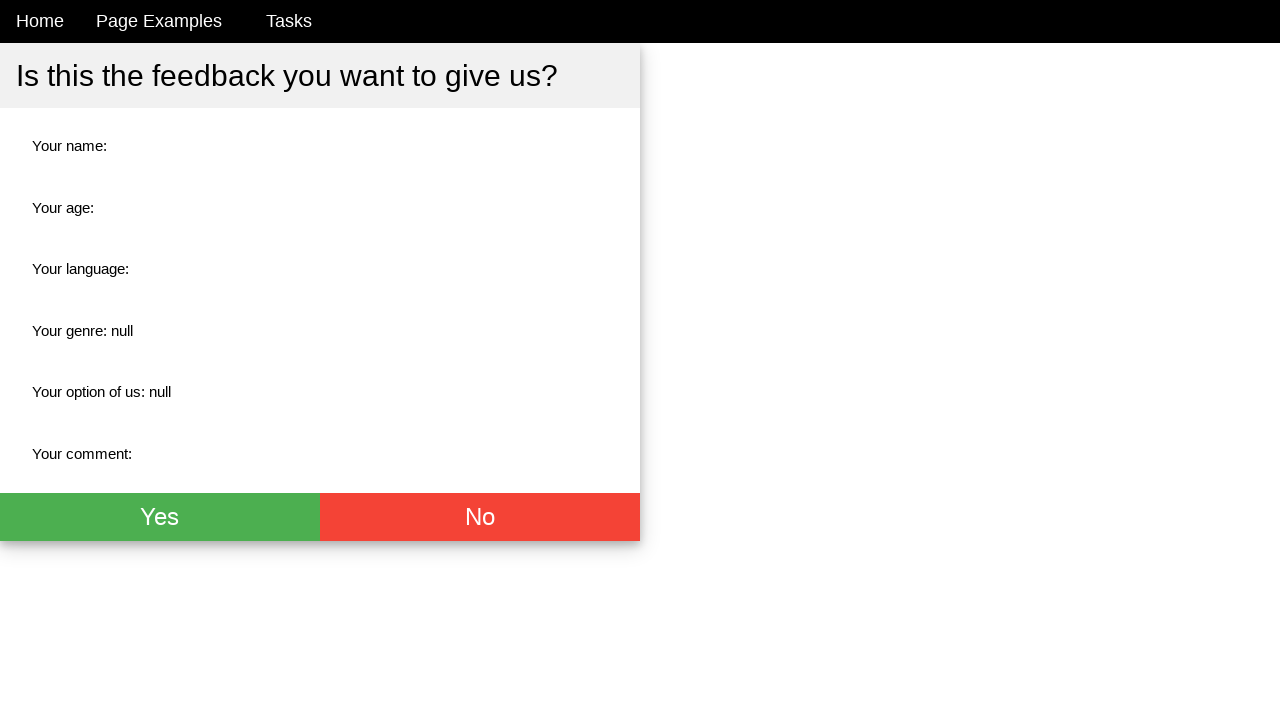

Confirmation dialog appeared with Yes button
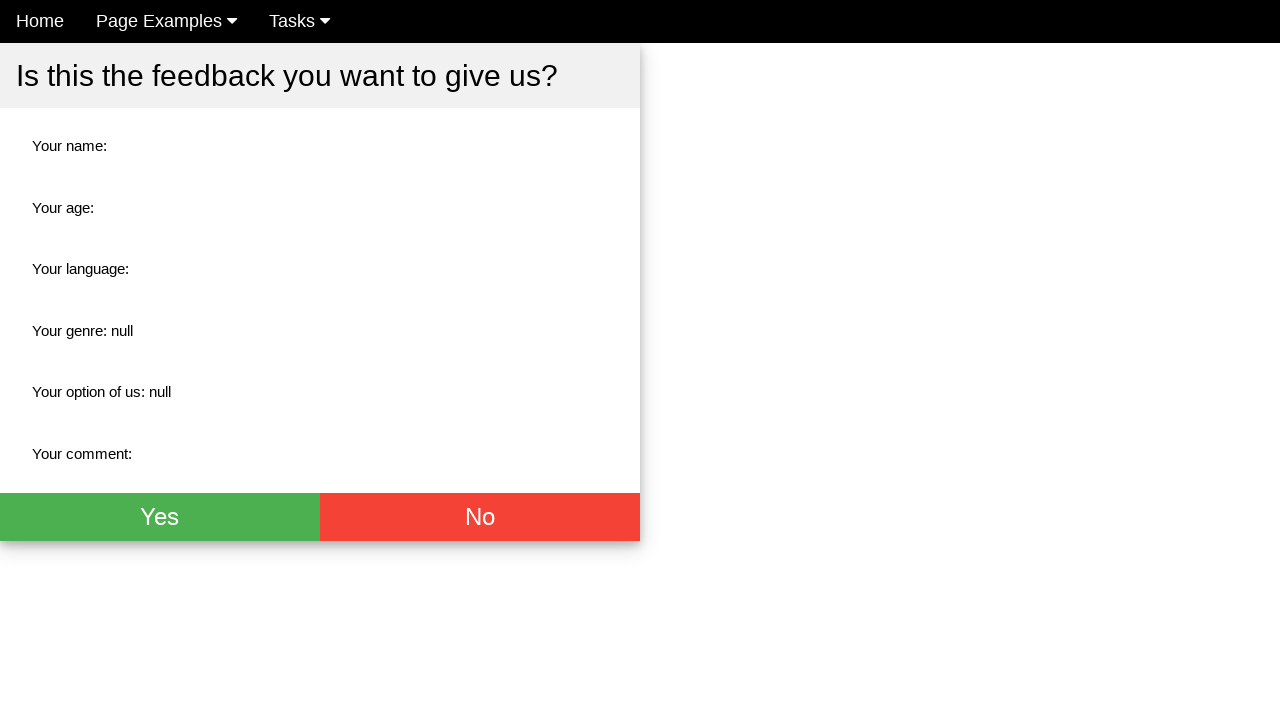

Confirmation dialog with No button is visible
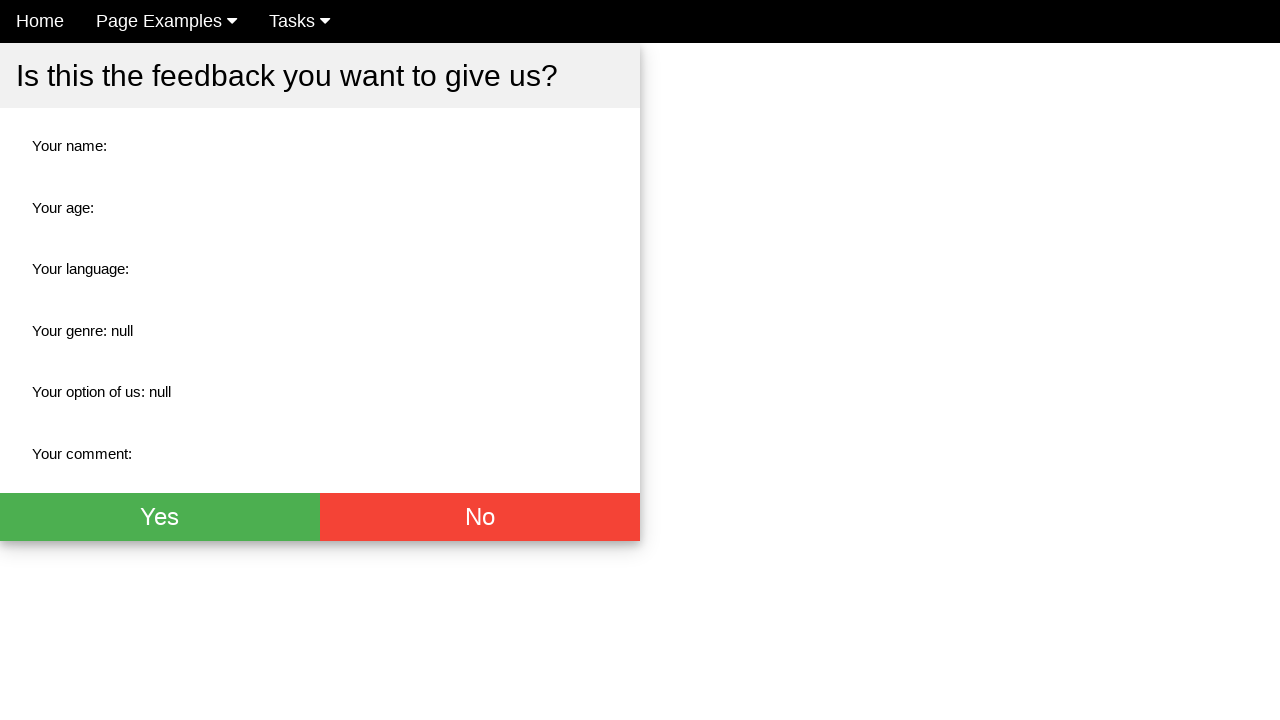

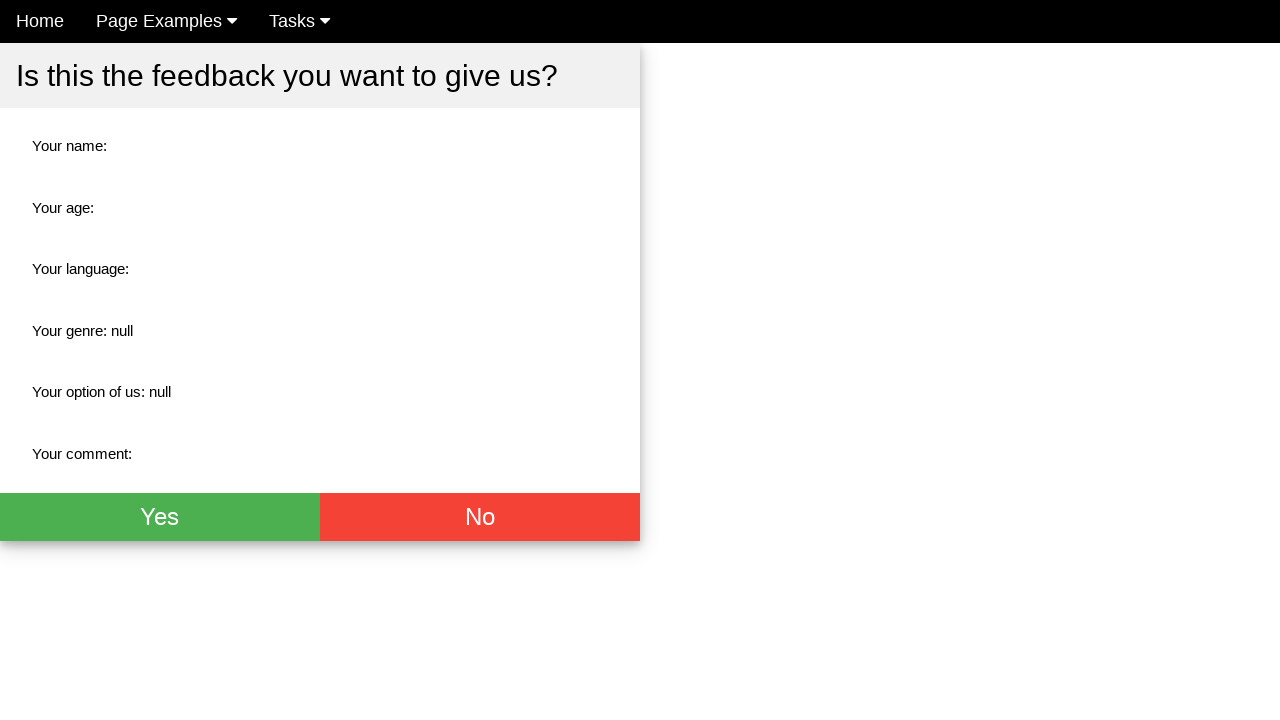